Tests modal dialog functionality by clicking a button to open a modal, then clicking a close button to dismiss it using JavaScript execution.

Starting URL: https://formy-project.herokuapp.com/modal

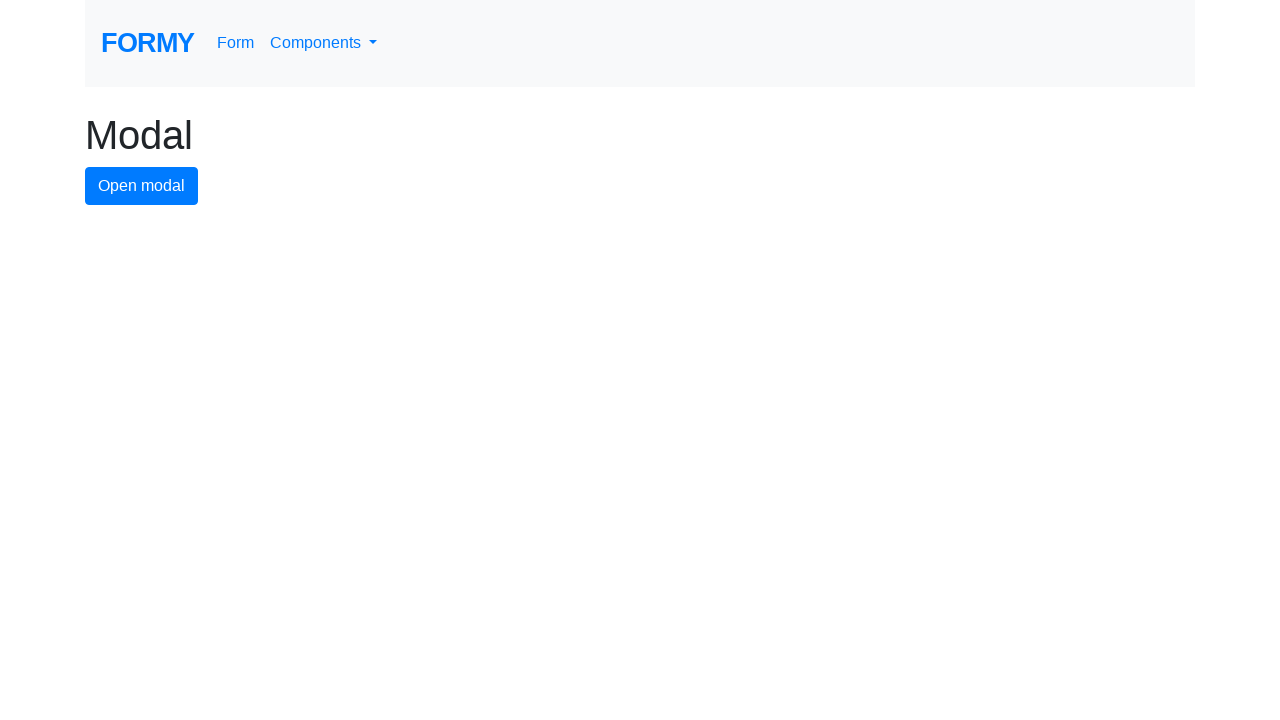

Clicked modal button to open the modal dialog at (142, 186) on #modal-button
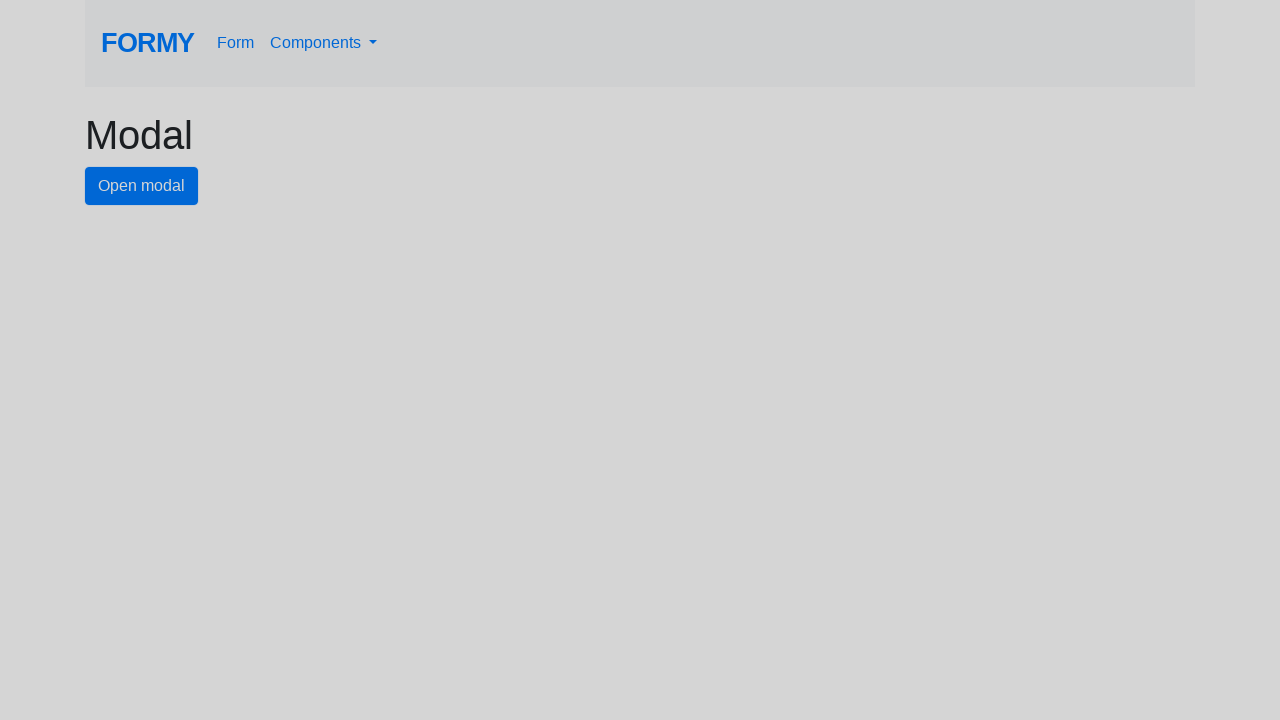

Modal dialog opened and close button is visible
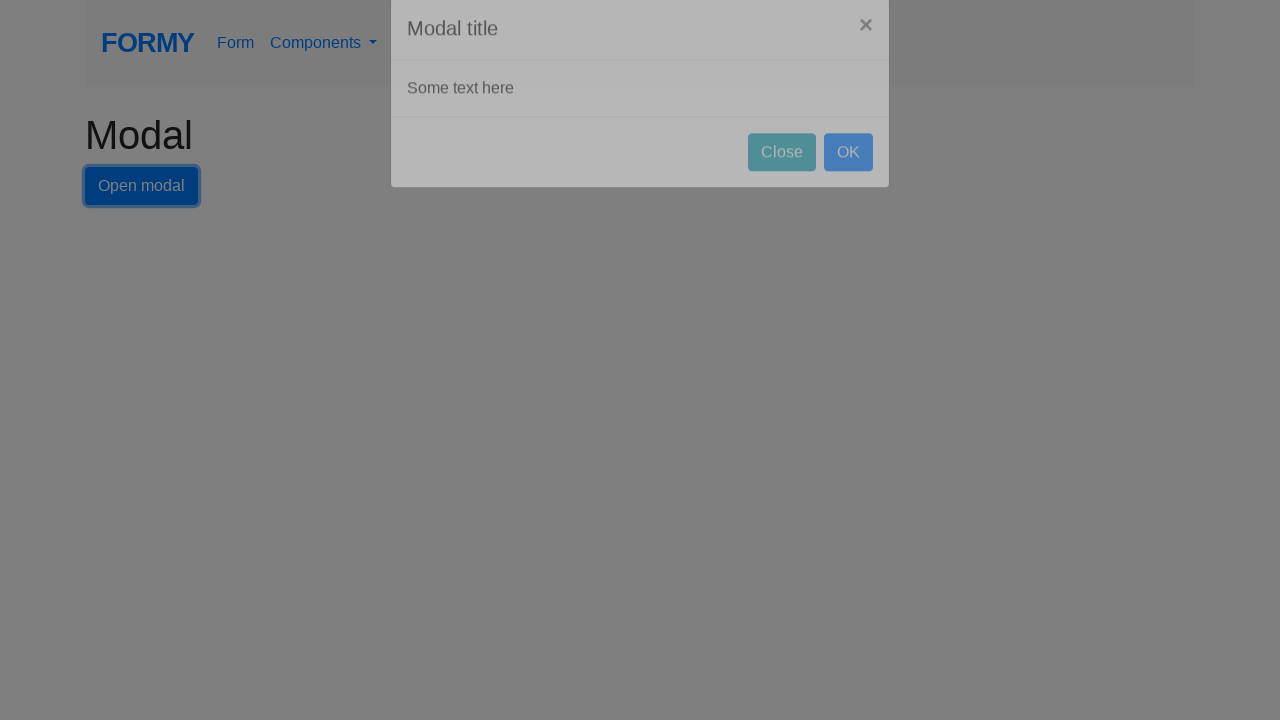

Clicked close button to dismiss the modal dialog at (782, 184) on #close-button
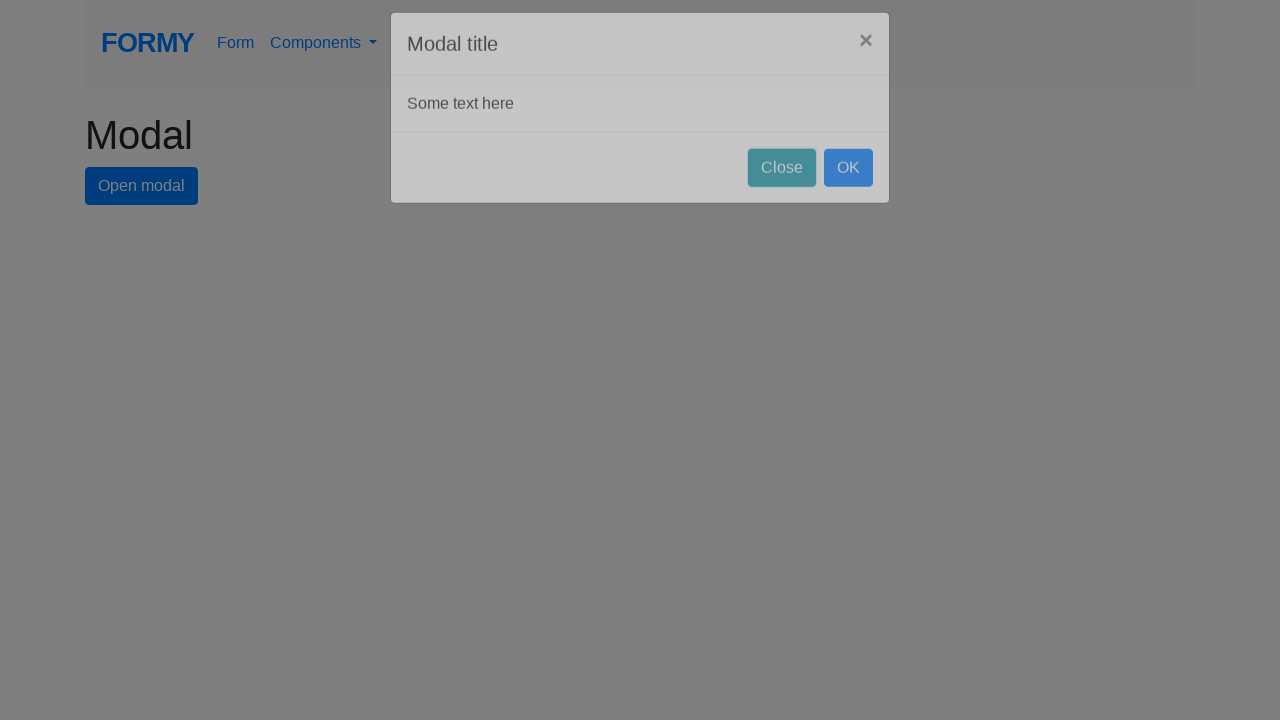

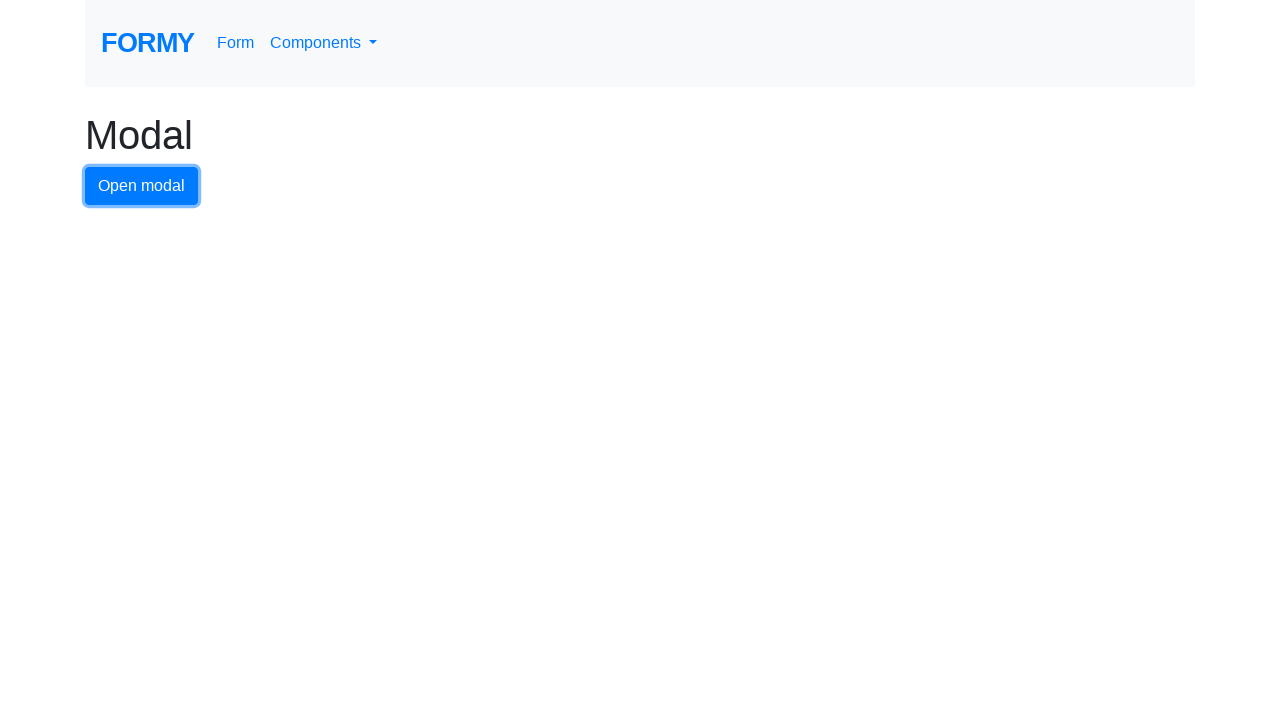